Tests a registration form by filling required input fields in the first block and submitting, then verifies the success message is displayed.

Starting URL: http://suninjuly.github.io/registration1.html

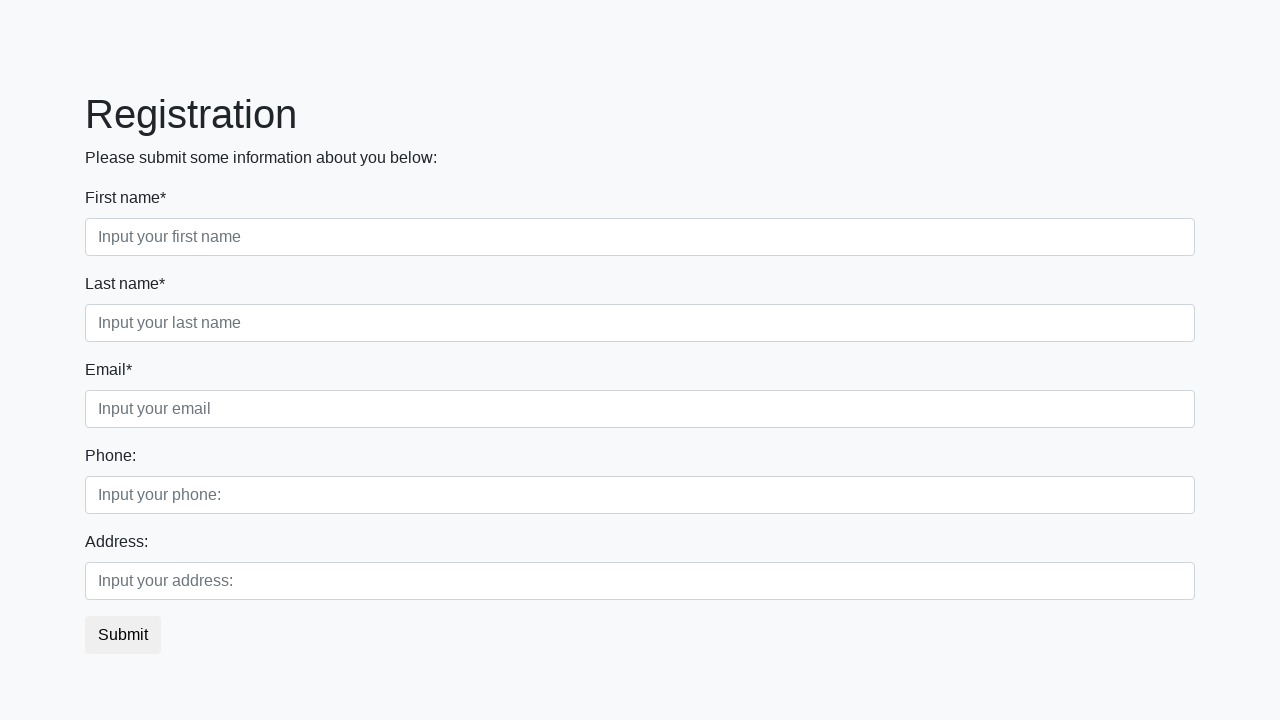

Filled first name field with 'John' on div.first_block input.first[required]
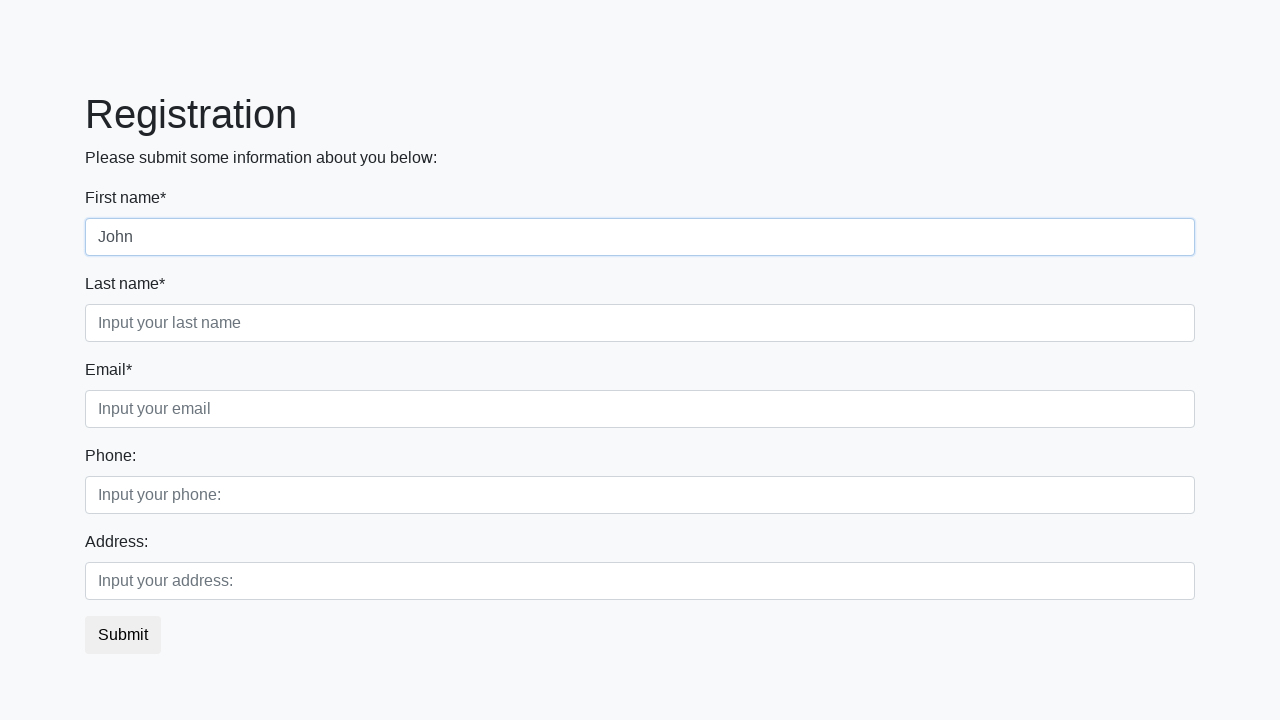

Filled last name field with 'Doe' on div.first_block input.second[required]
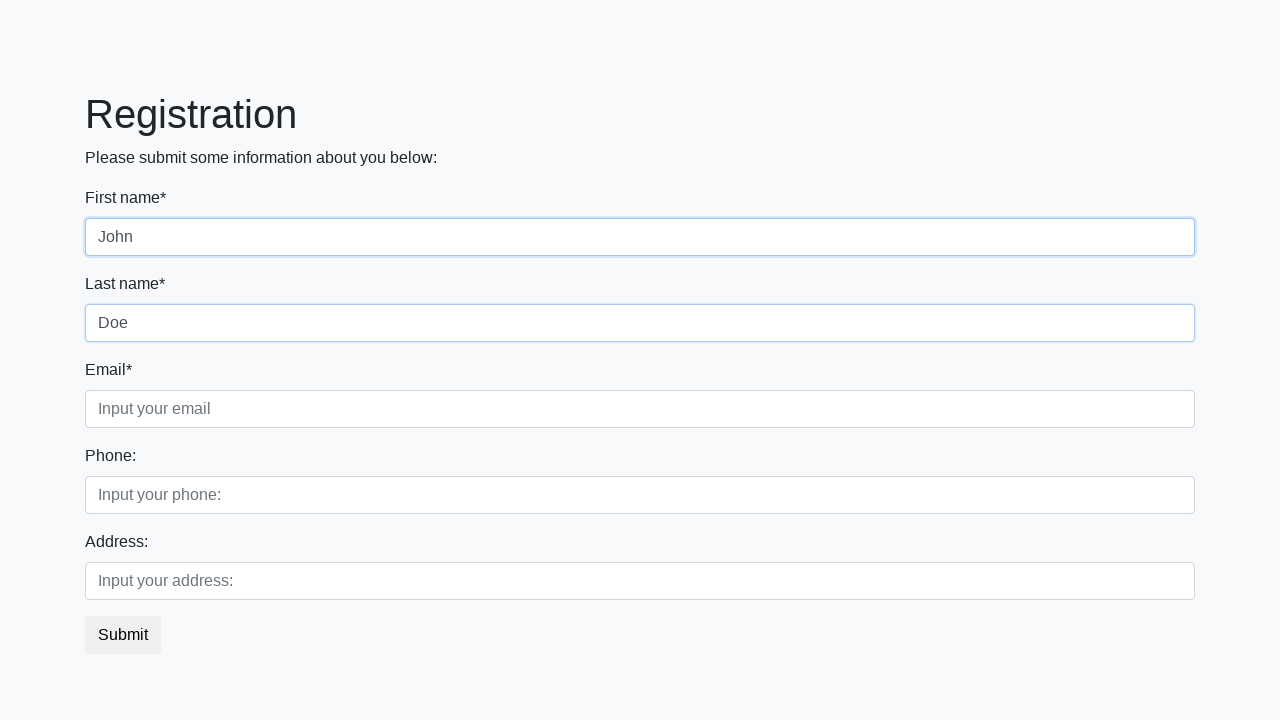

Filled email field with 'johndoe@example.com' on div.first_block input.third[required]
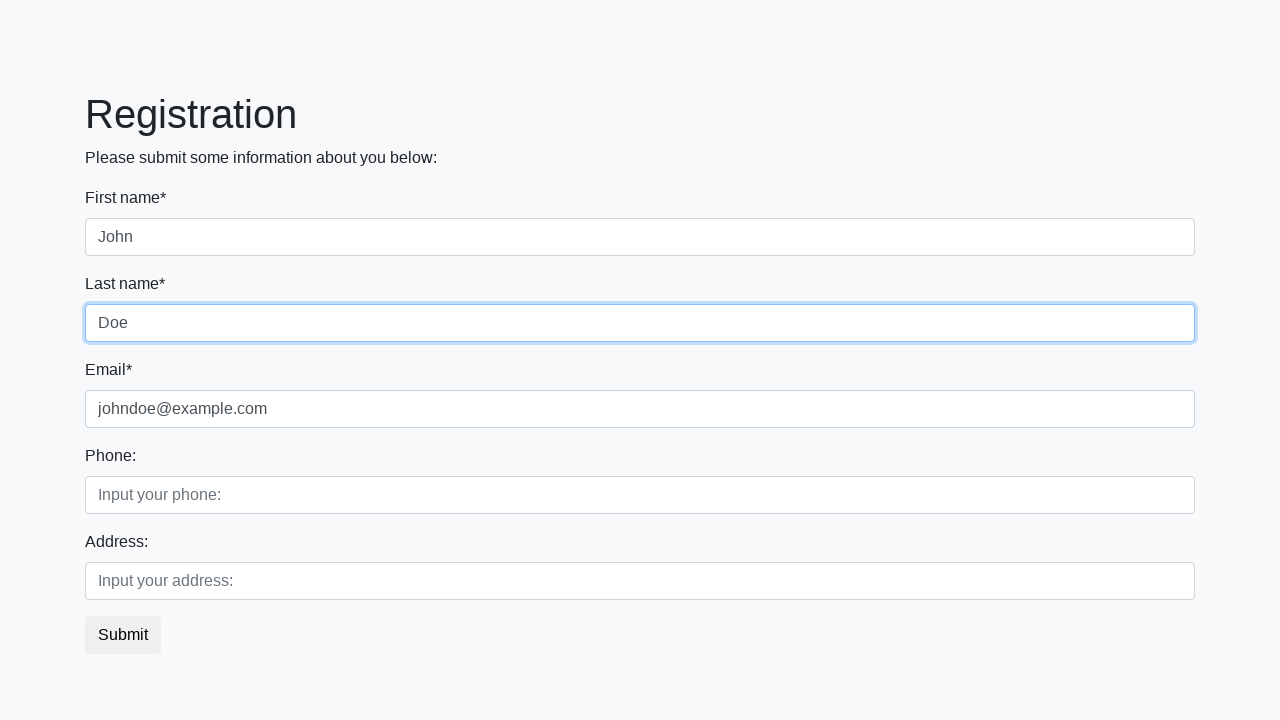

Clicked the submit button at (123, 635) on button.btn
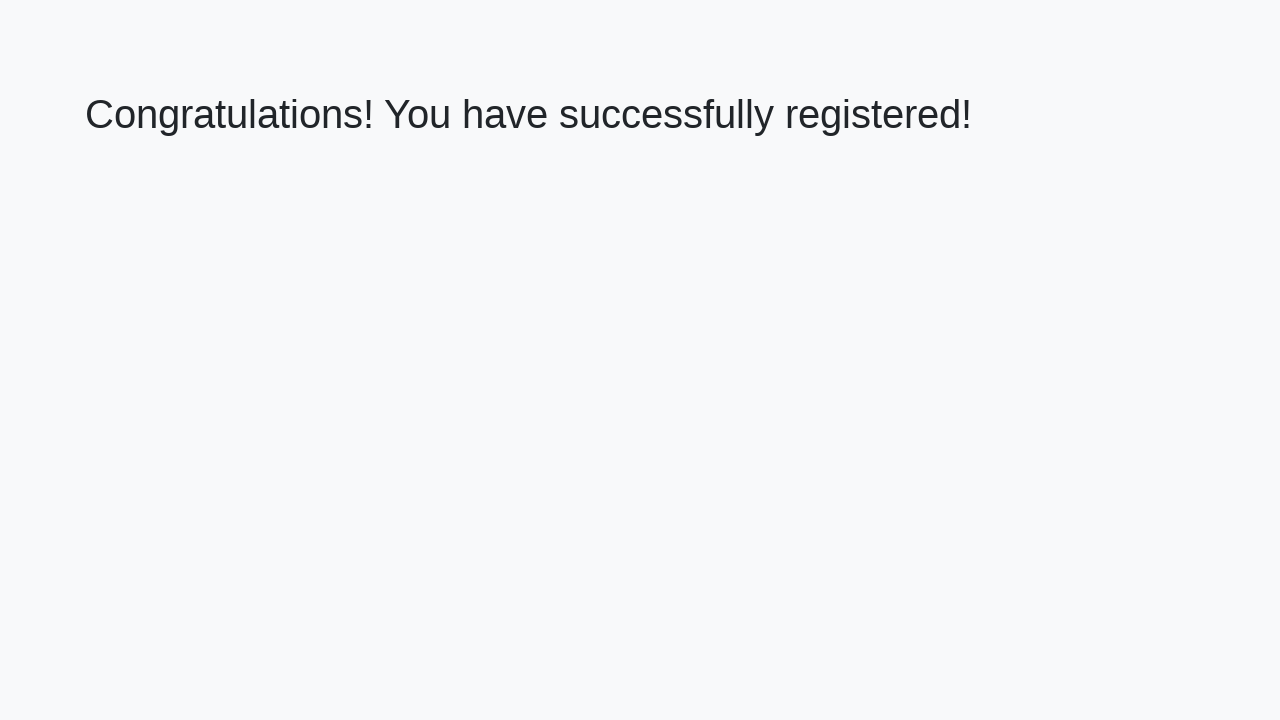

Success message heading loaded
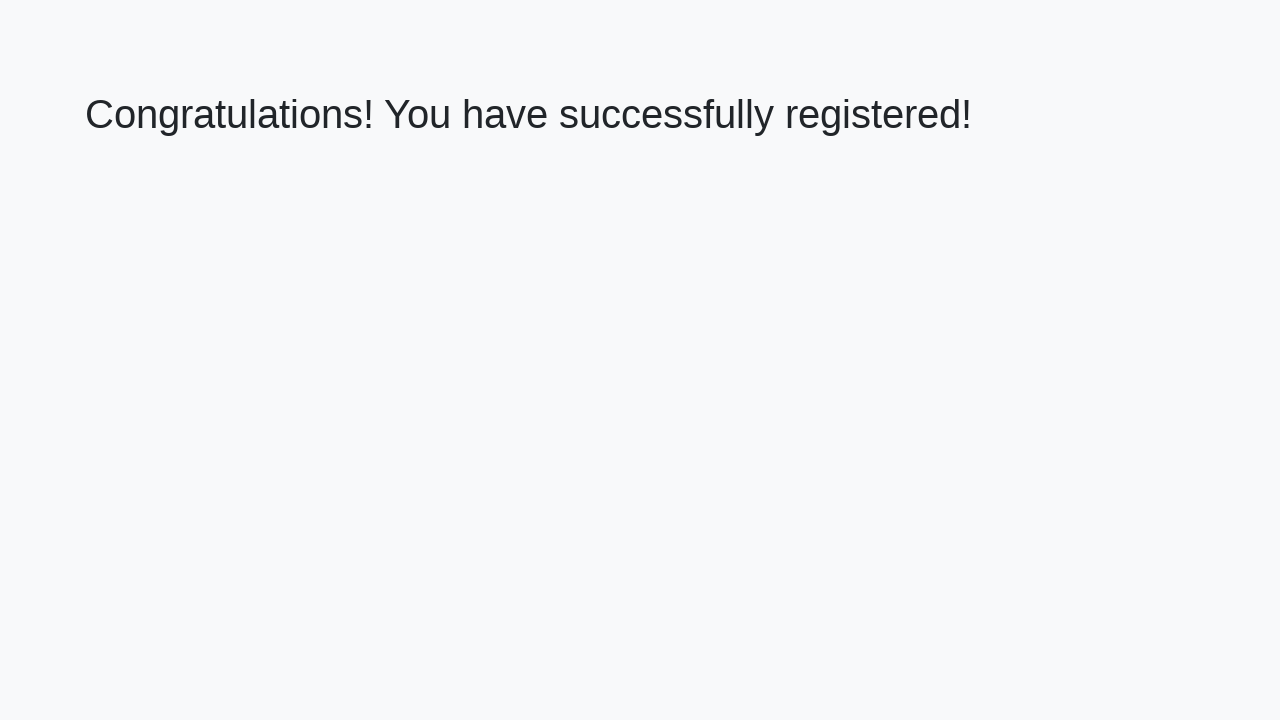

Retrieved success message text: 'Congratulations! You have successfully registered!'
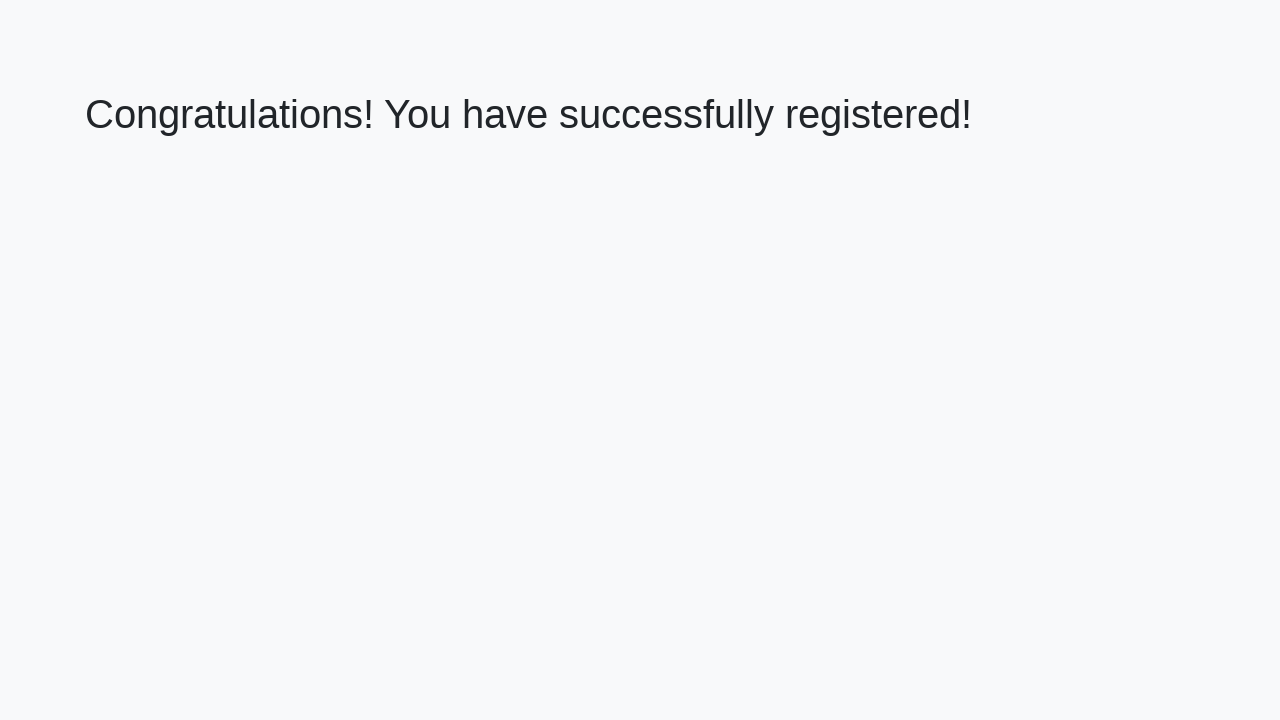

Verified success message matches expected text
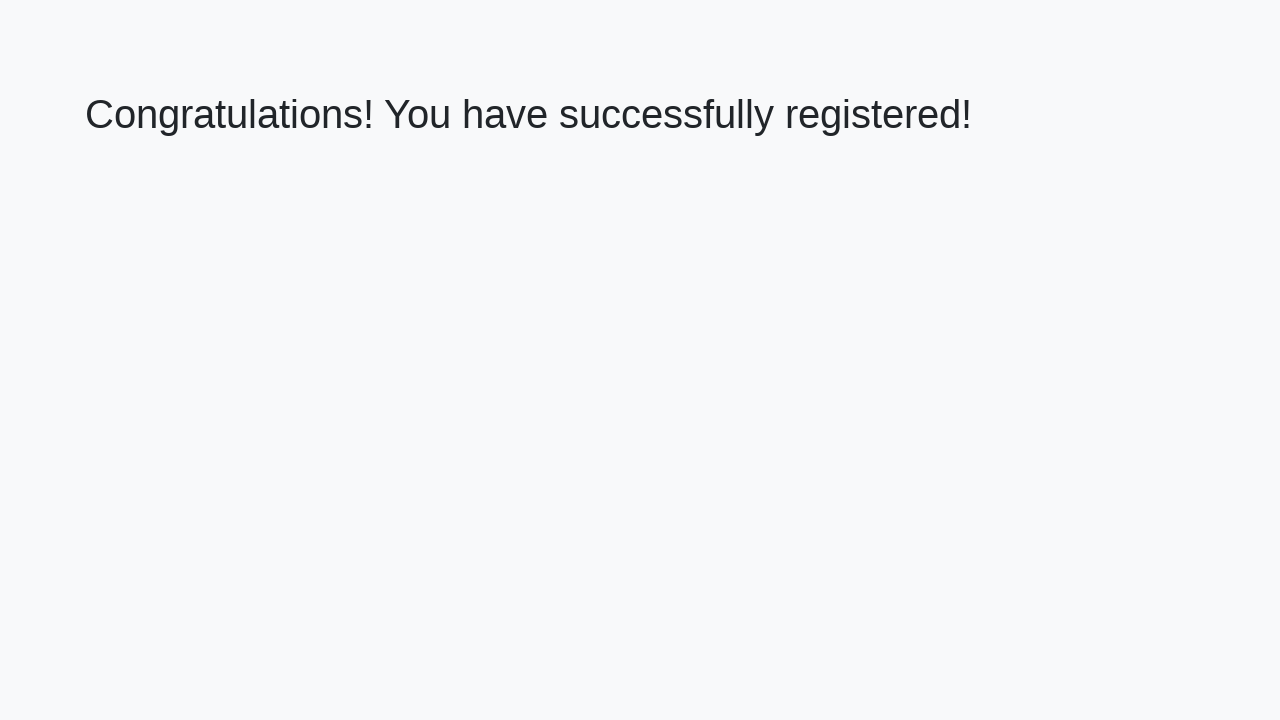

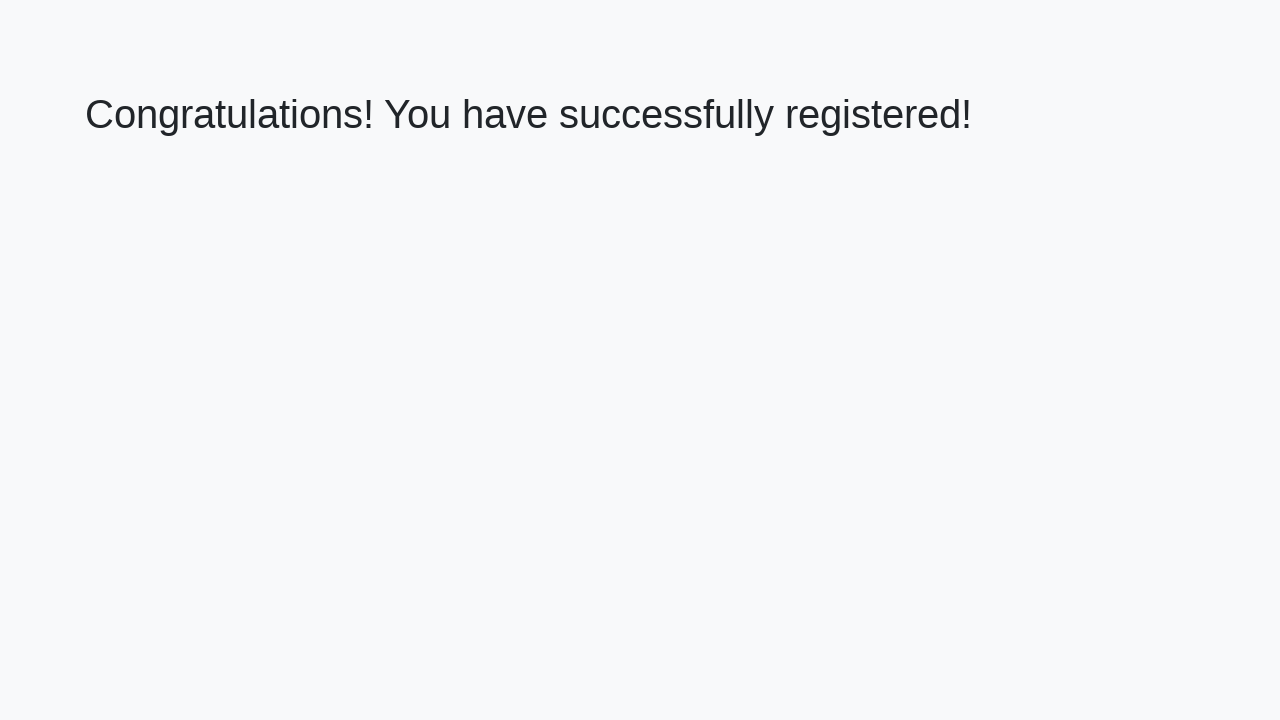